Opens the VWO application homepage and verifies the page title is "Login - VWO" to confirm the page loads correctly

Starting URL: https://app.vwo.com

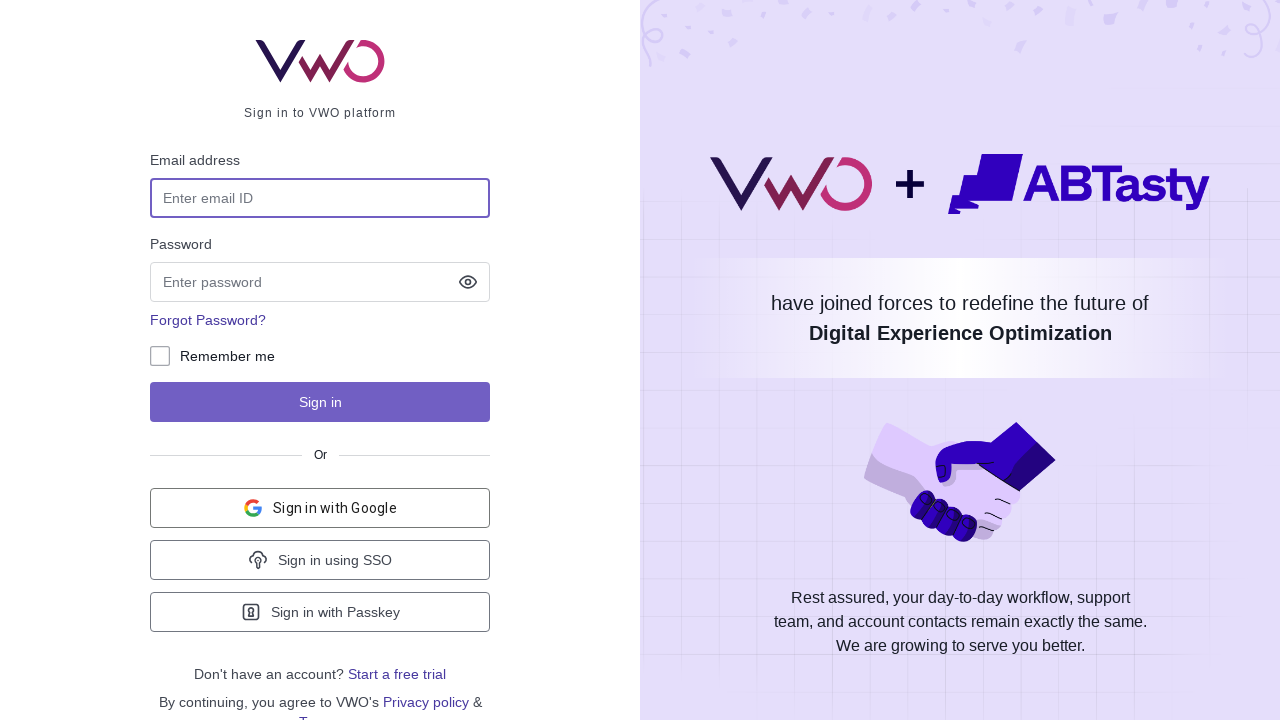

Set viewport size to 1920x1080
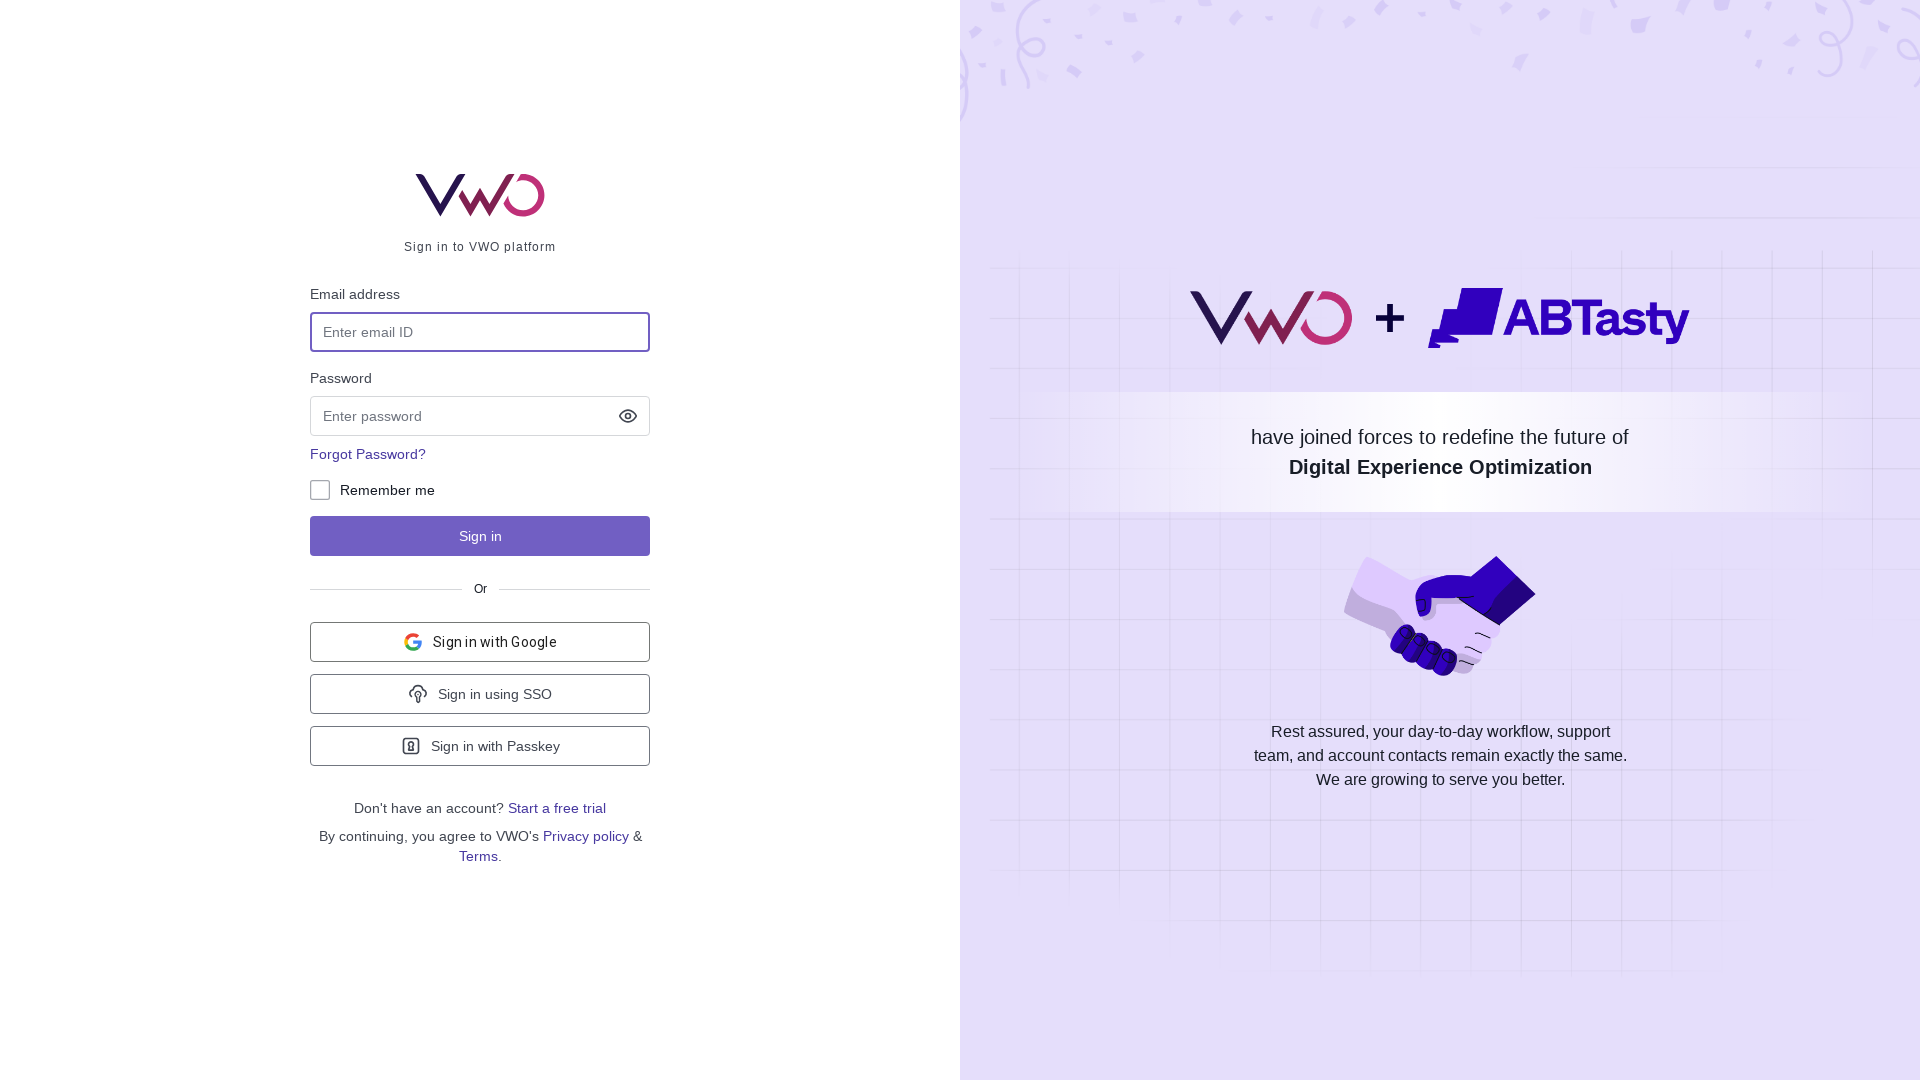

Retrieved and printed page title
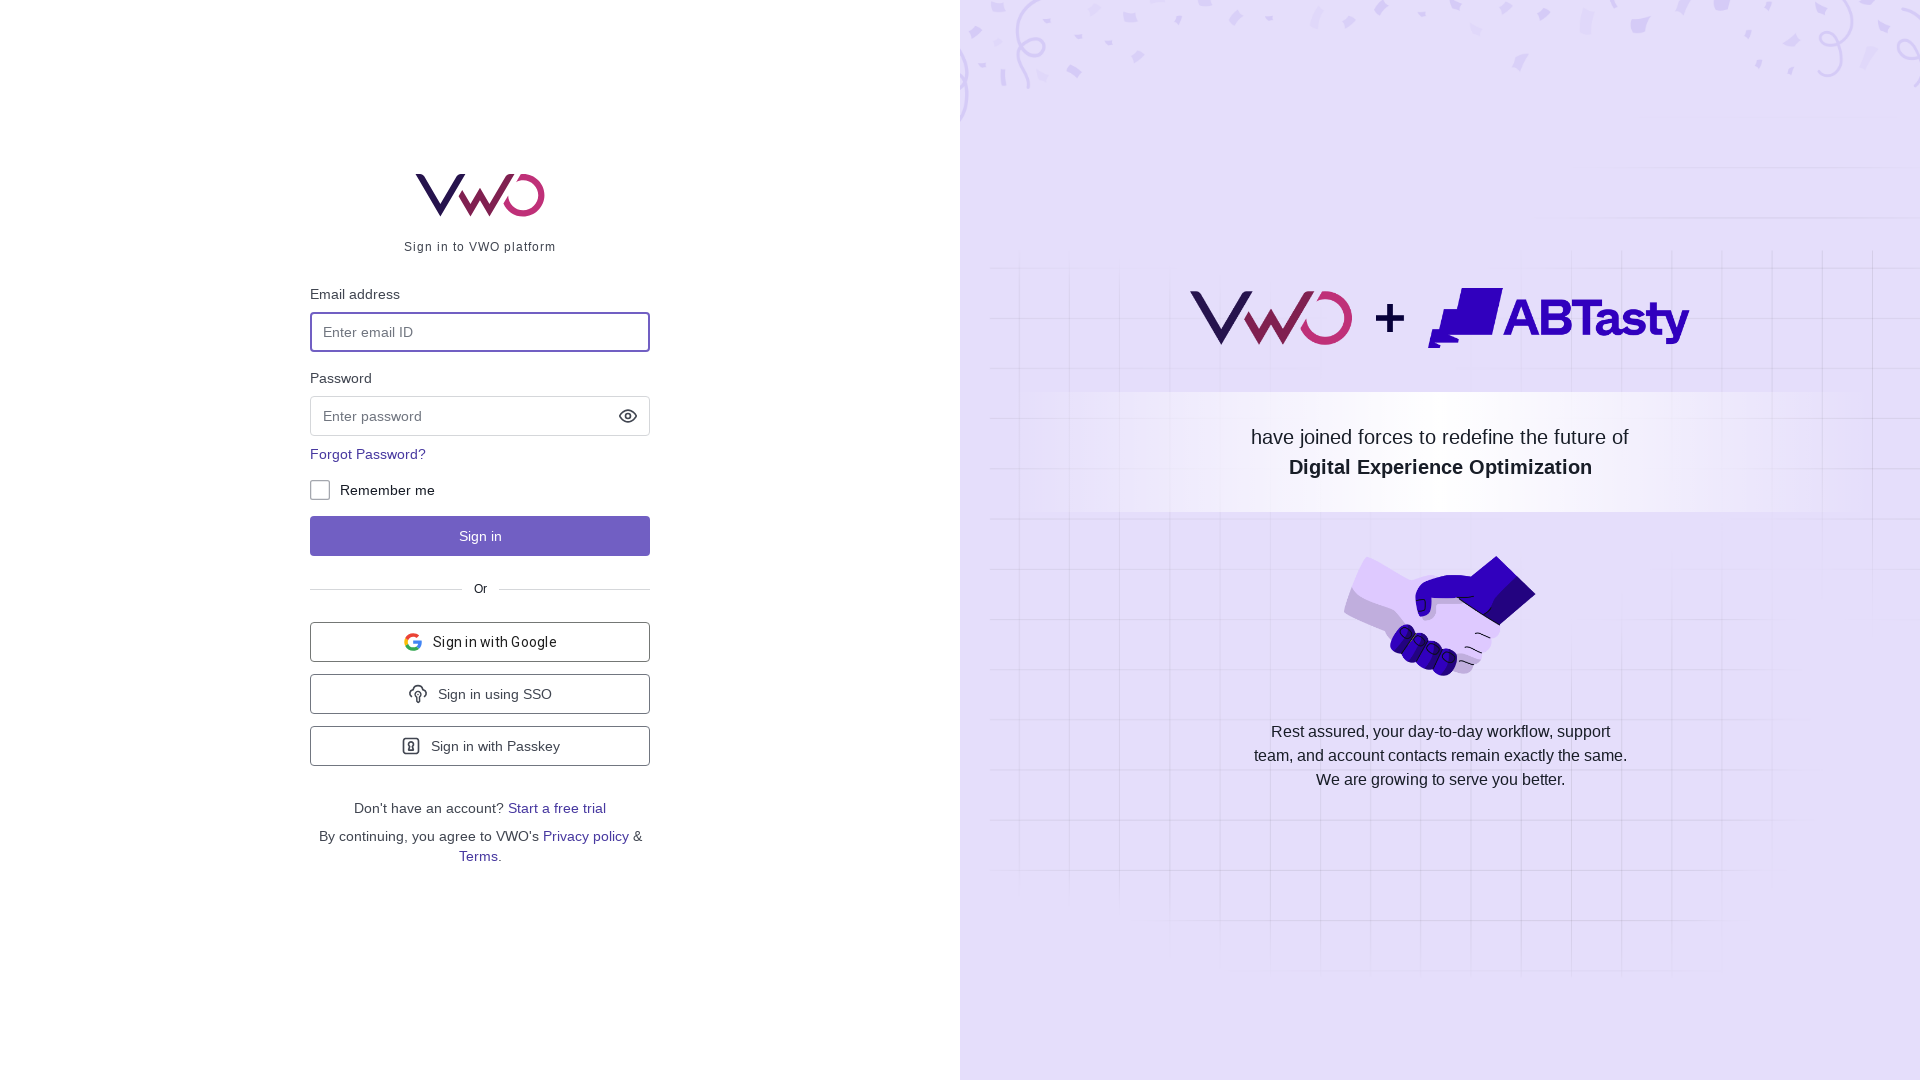

Confirmed browser context is active
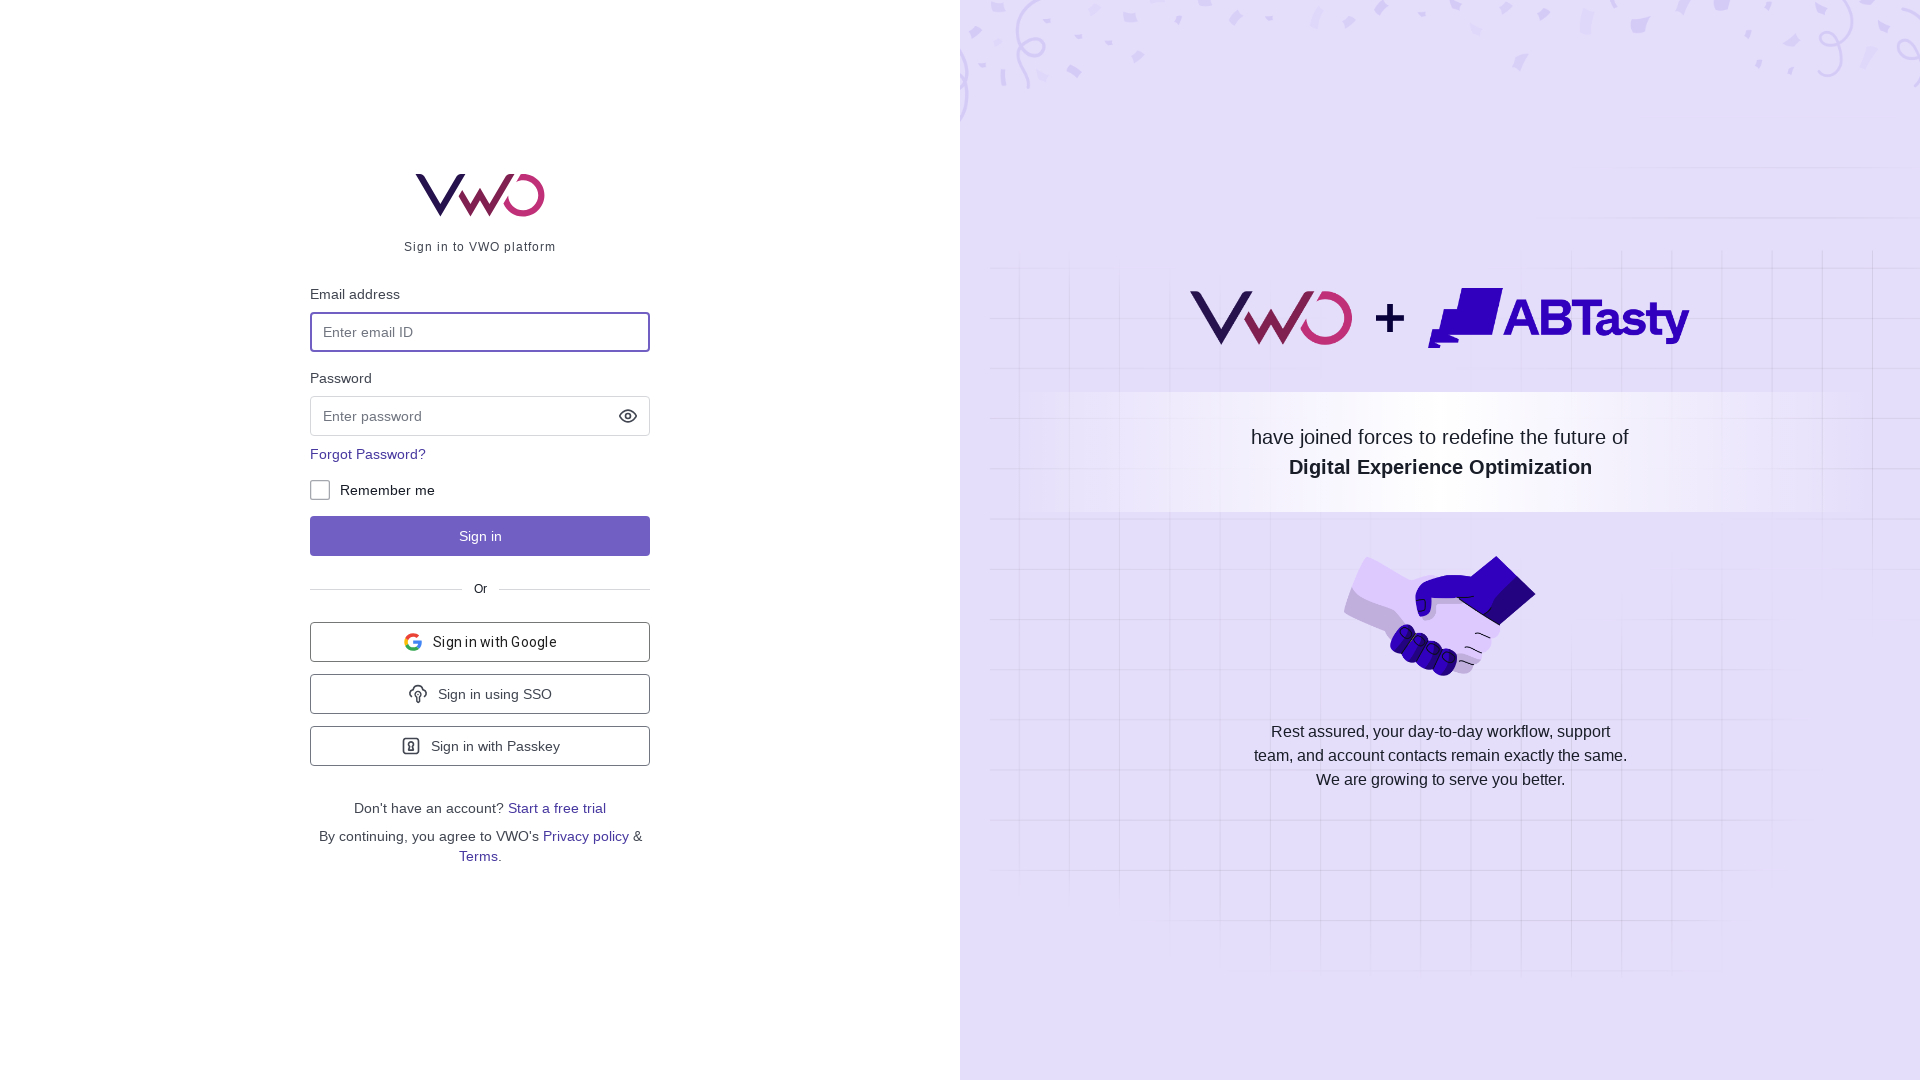

Verified page title is 'Login - VWO'
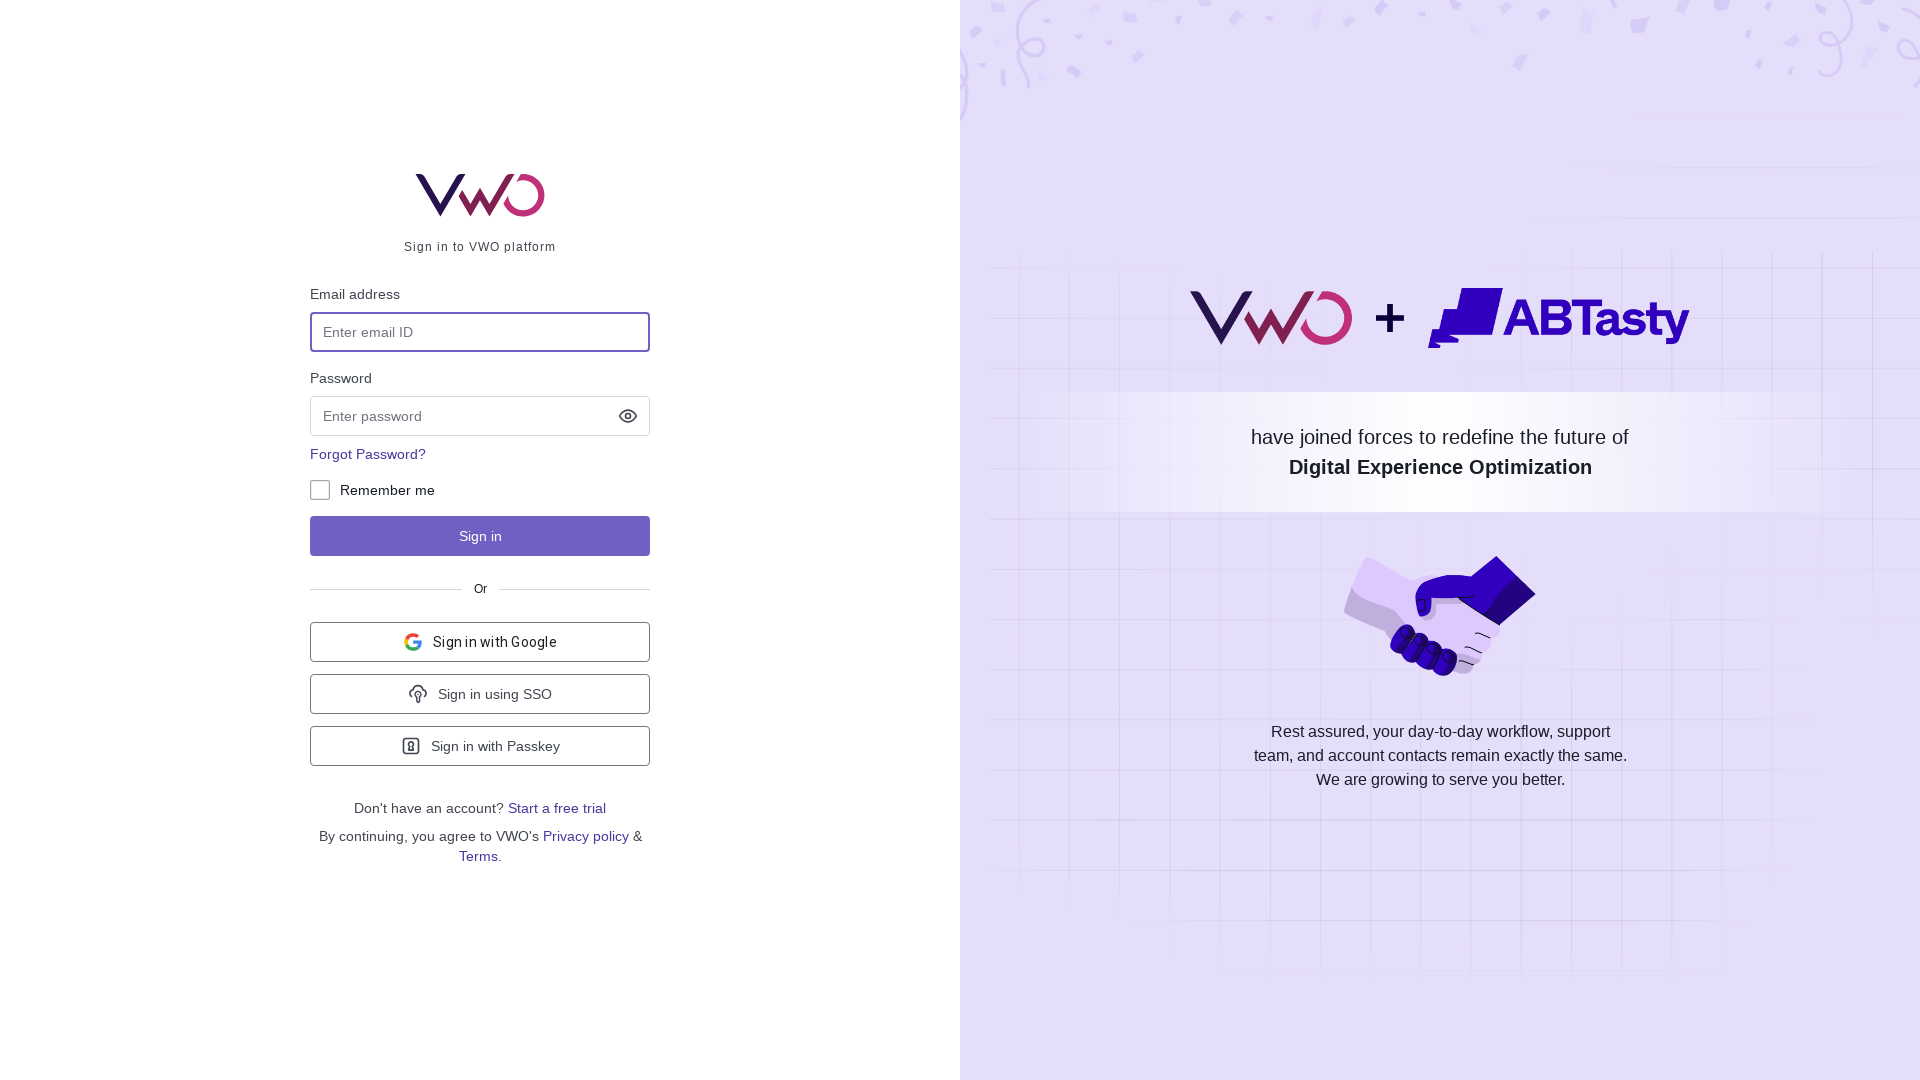

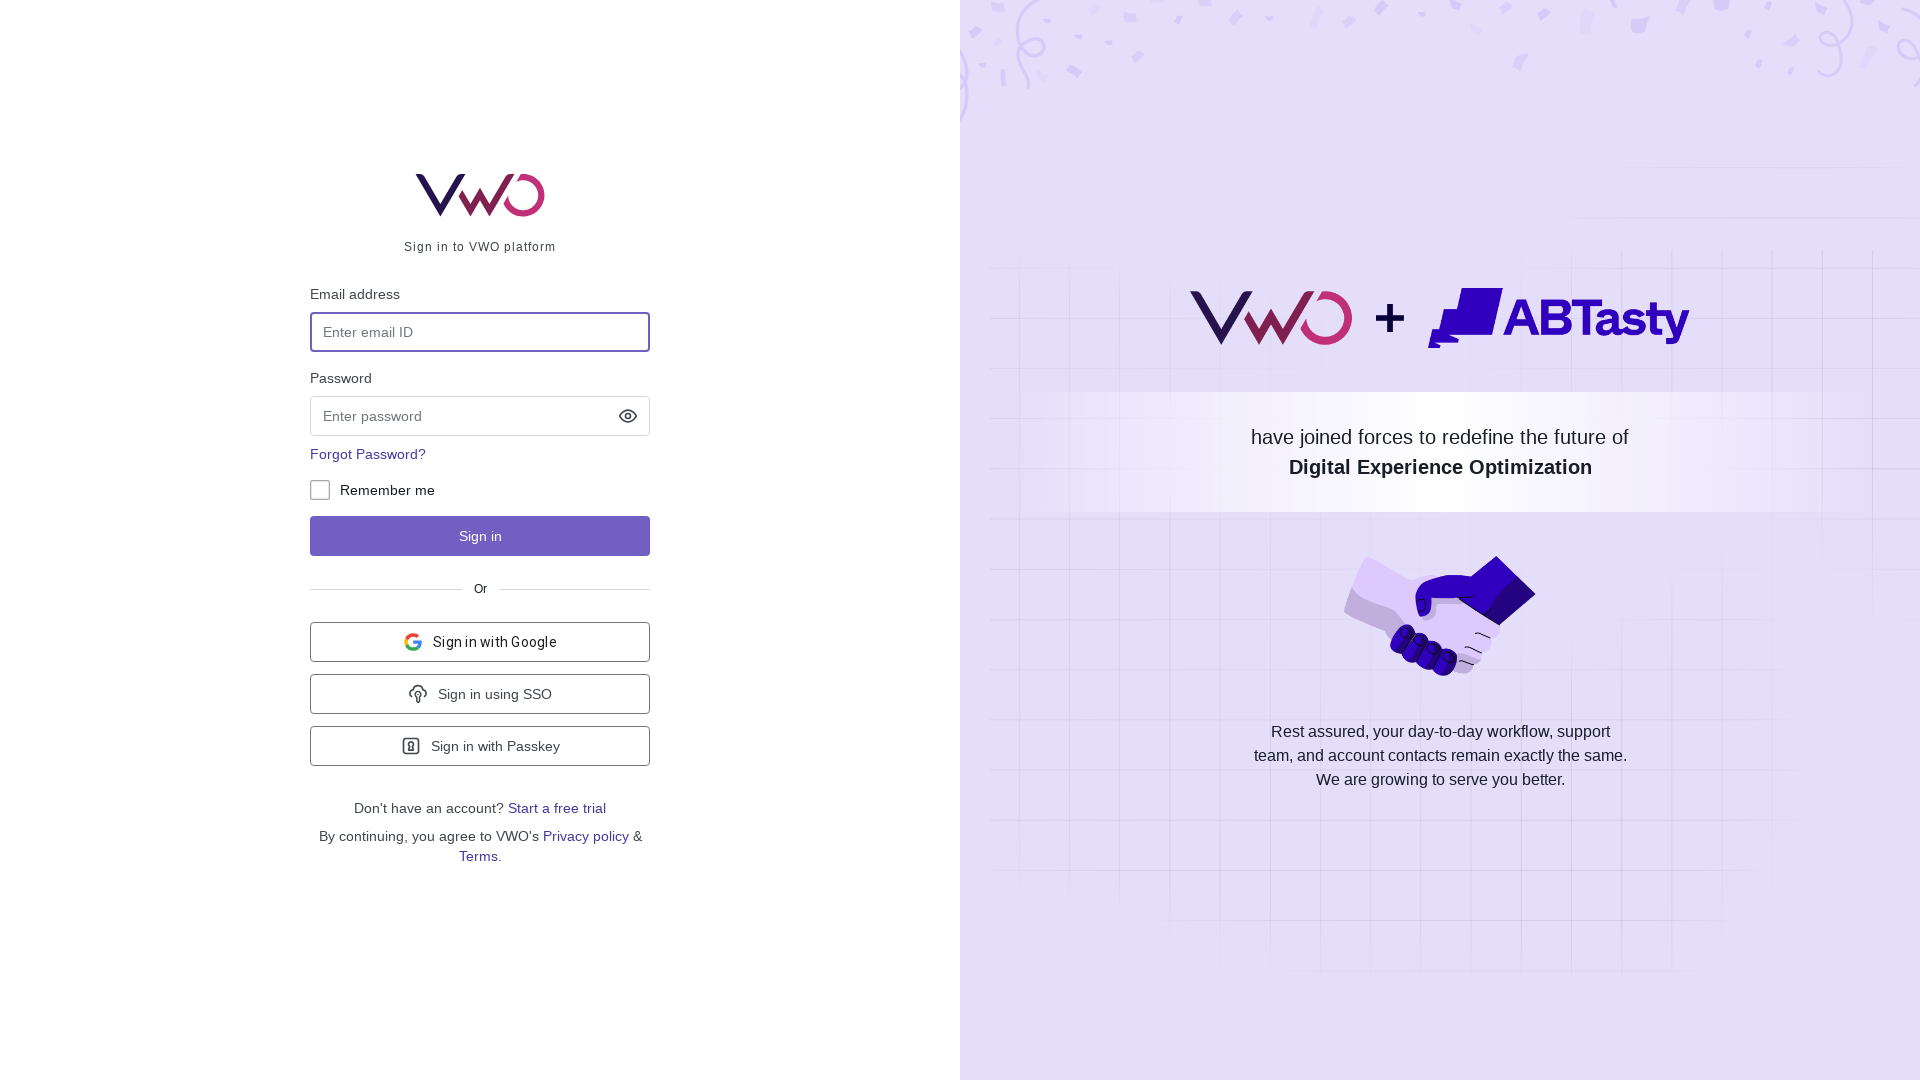